Tests the sorting functionality of a vegetable/fruit table by clicking the column header and verifying that items are sorted alphabetically

Starting URL: https://rahulshettyacademy.com/seleniumPractise/#/offers

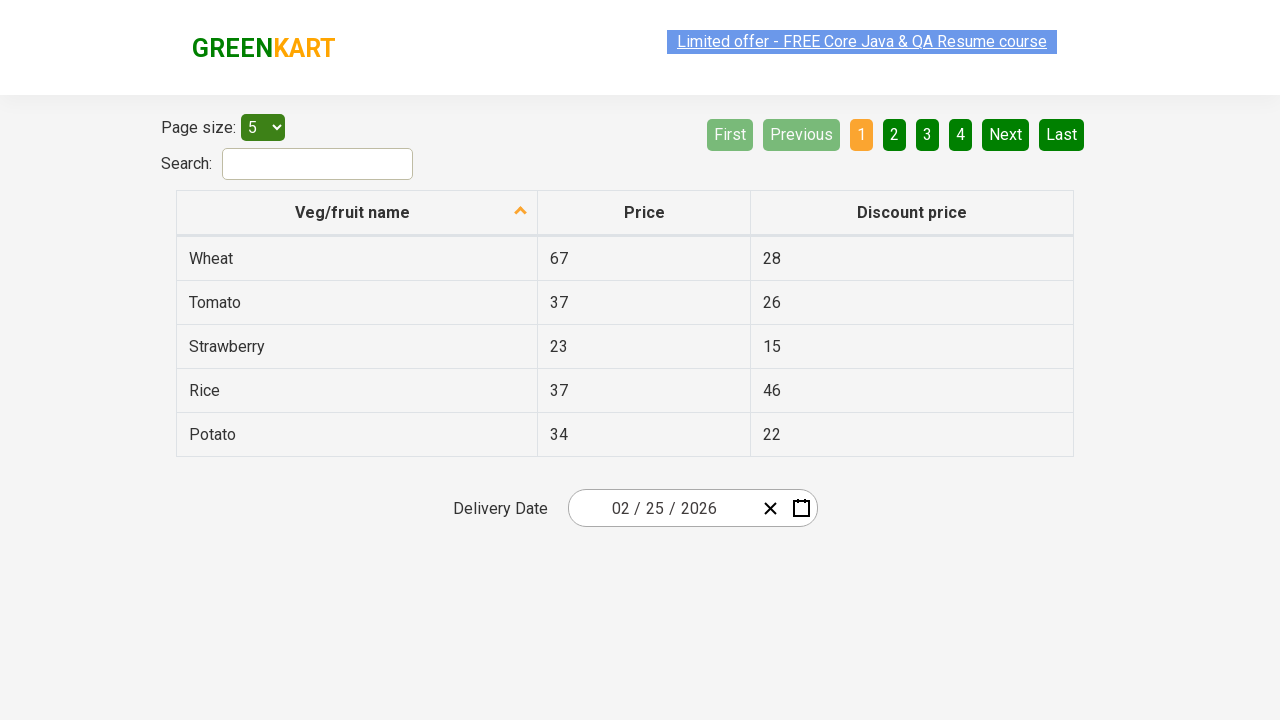

Clicked on Veg/fruit name column header to sort ascending at (357, 213) on th[aria-label='Veg/fruit name: activate to sort column ascending']
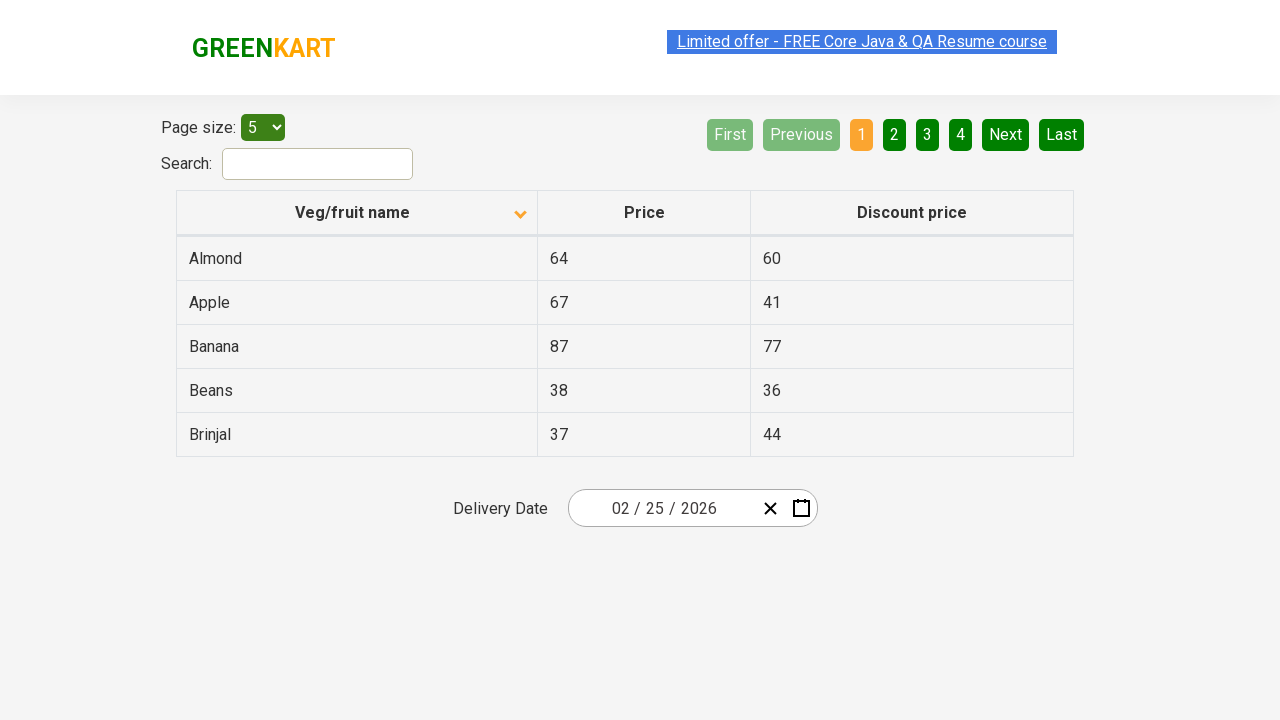

Waited 500ms for table to sort
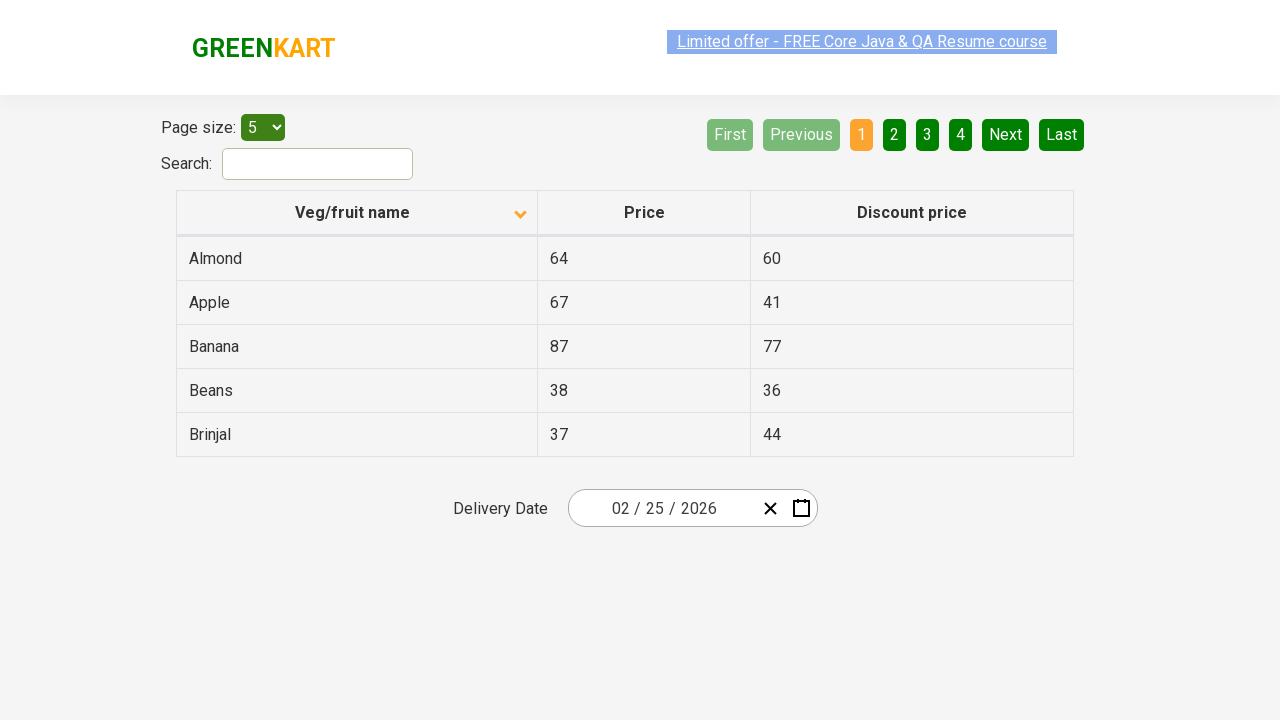

Retrieved all vegetable names from the first column
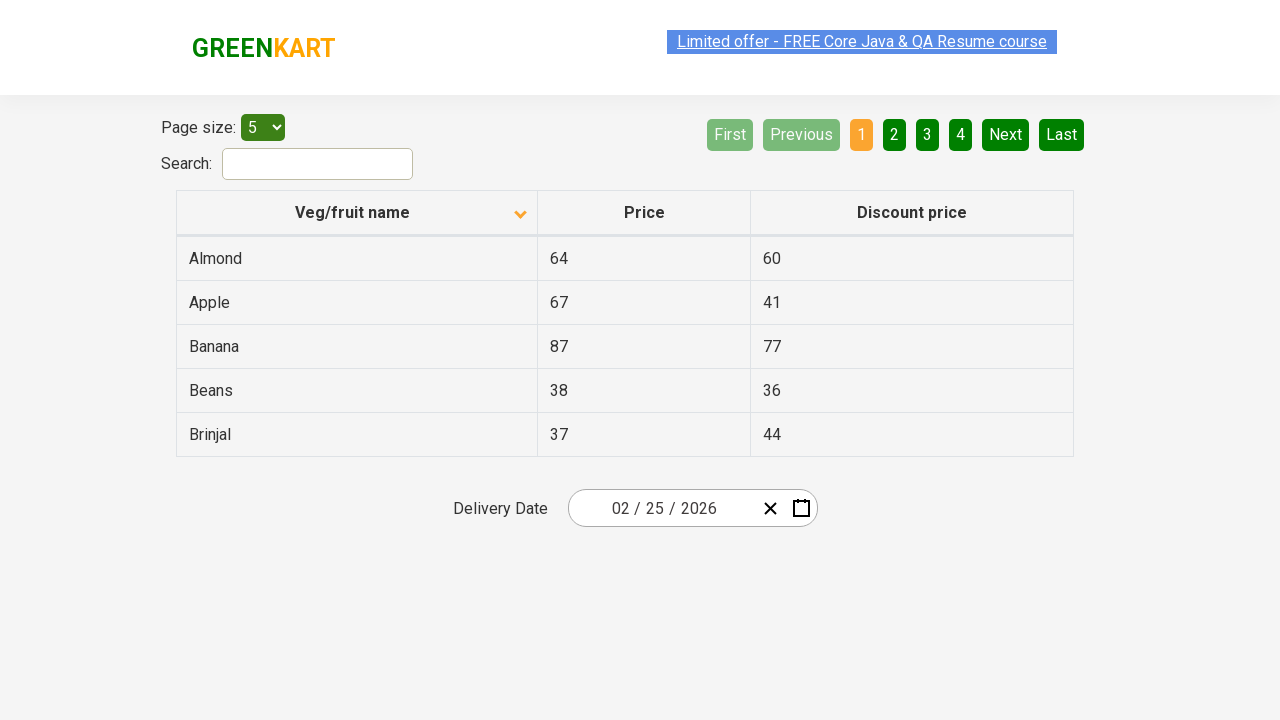

Extracted text content from 5 vegetable items
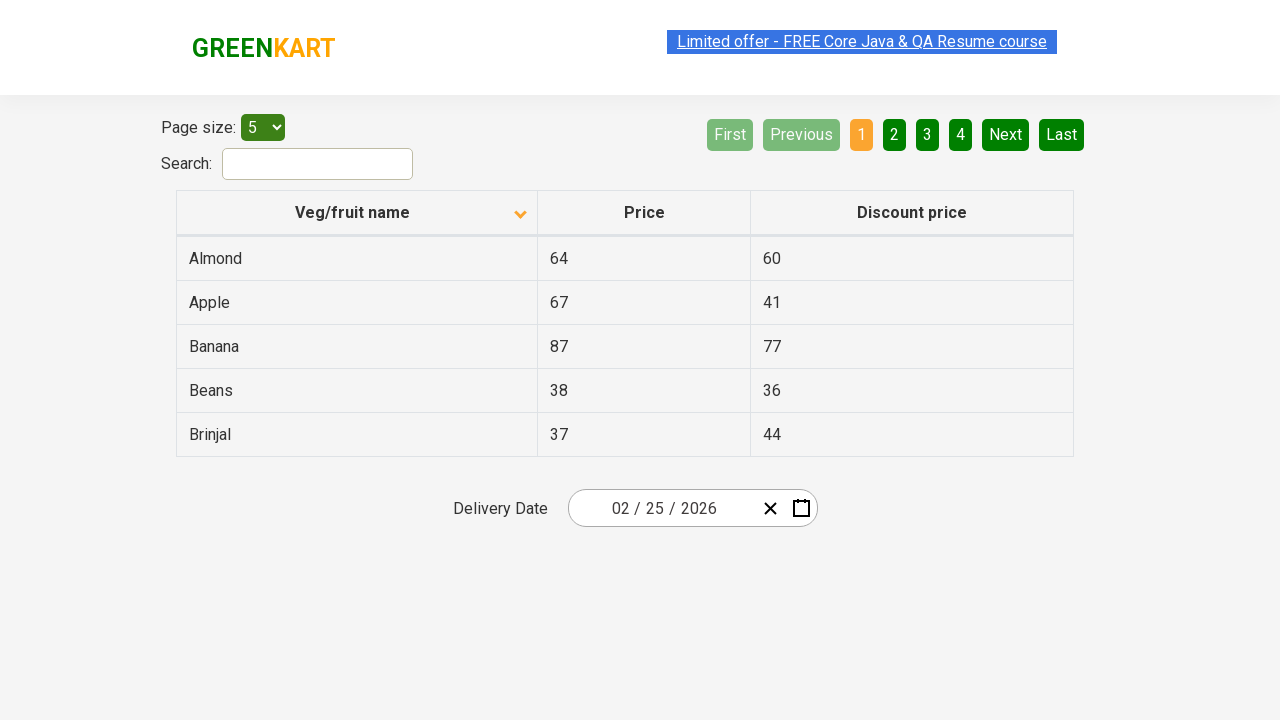

Generated alphabetically sorted reference list
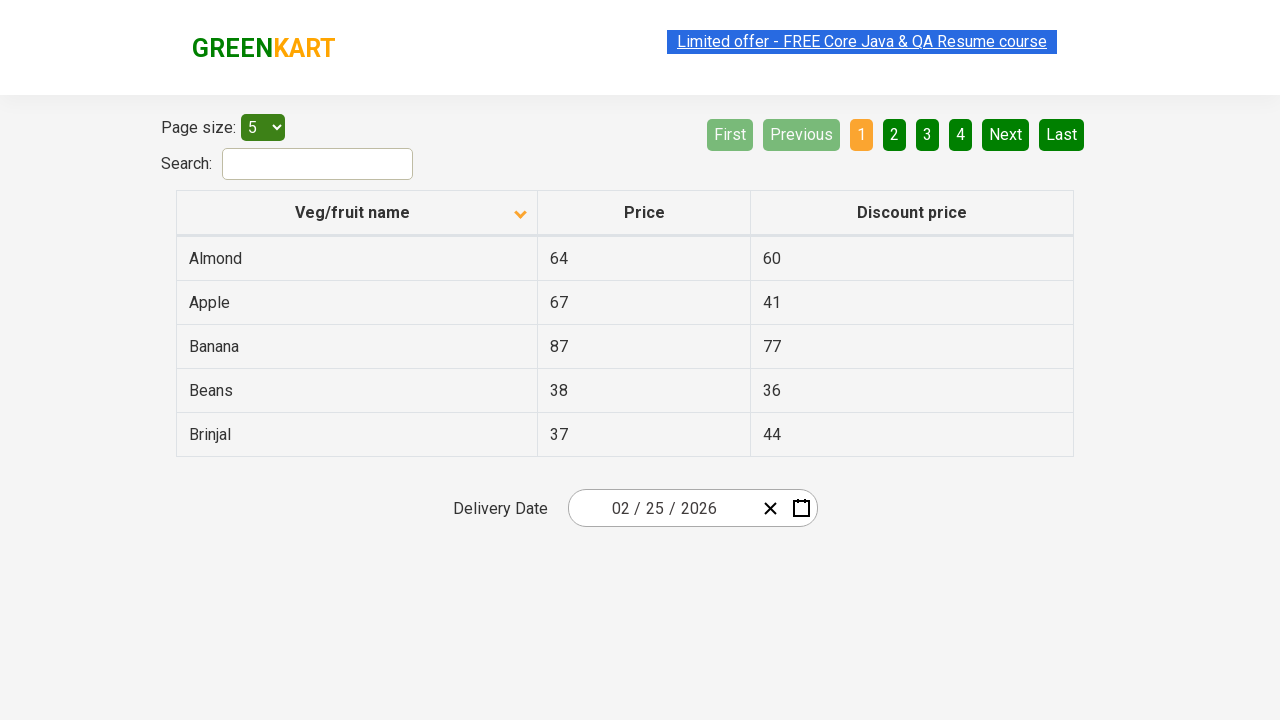

Verified that vegetables are sorted alphabetically
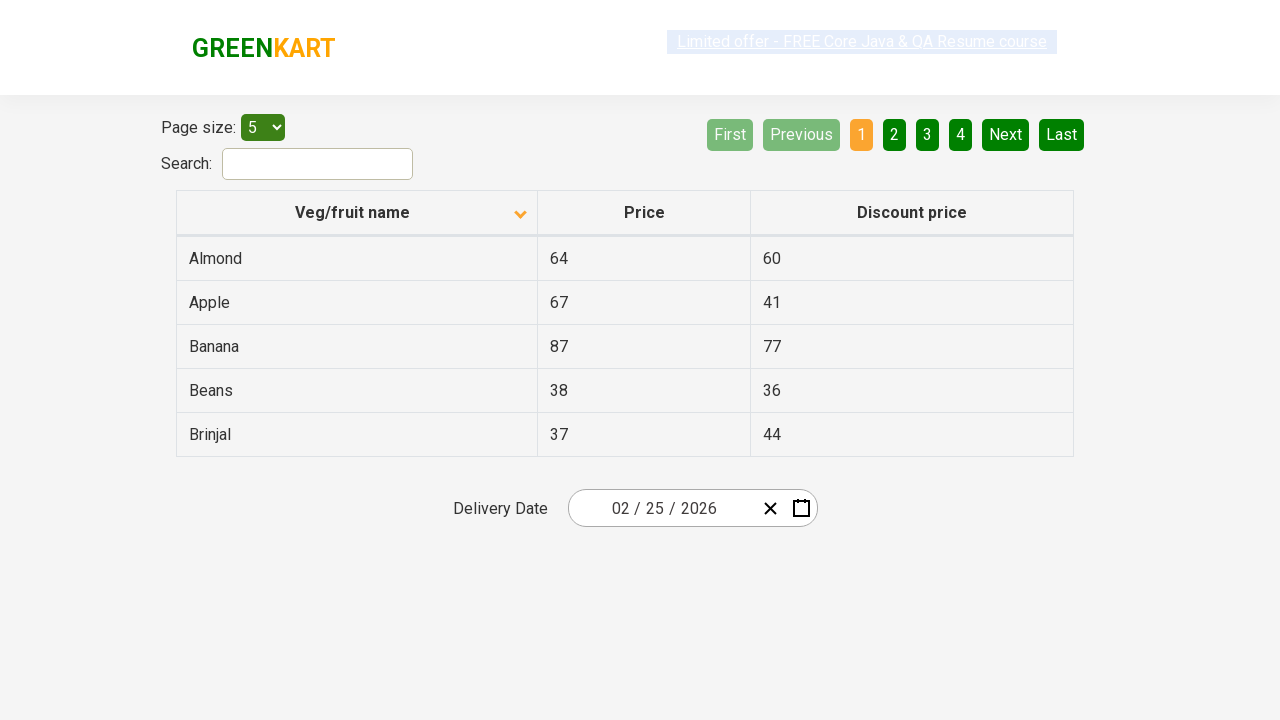

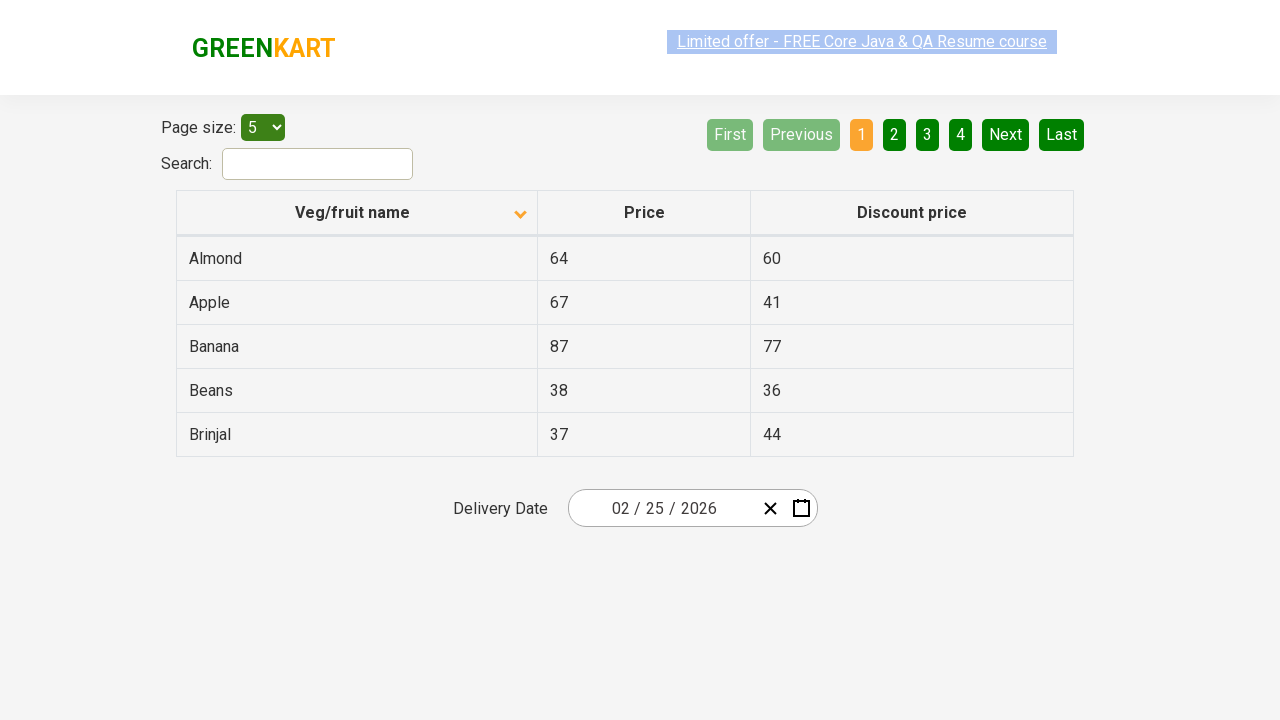